Performs different types of mouse clicks (double-click and right-click) and verifies the resulting messages

Starting URL: https://demoqa.com/buttons

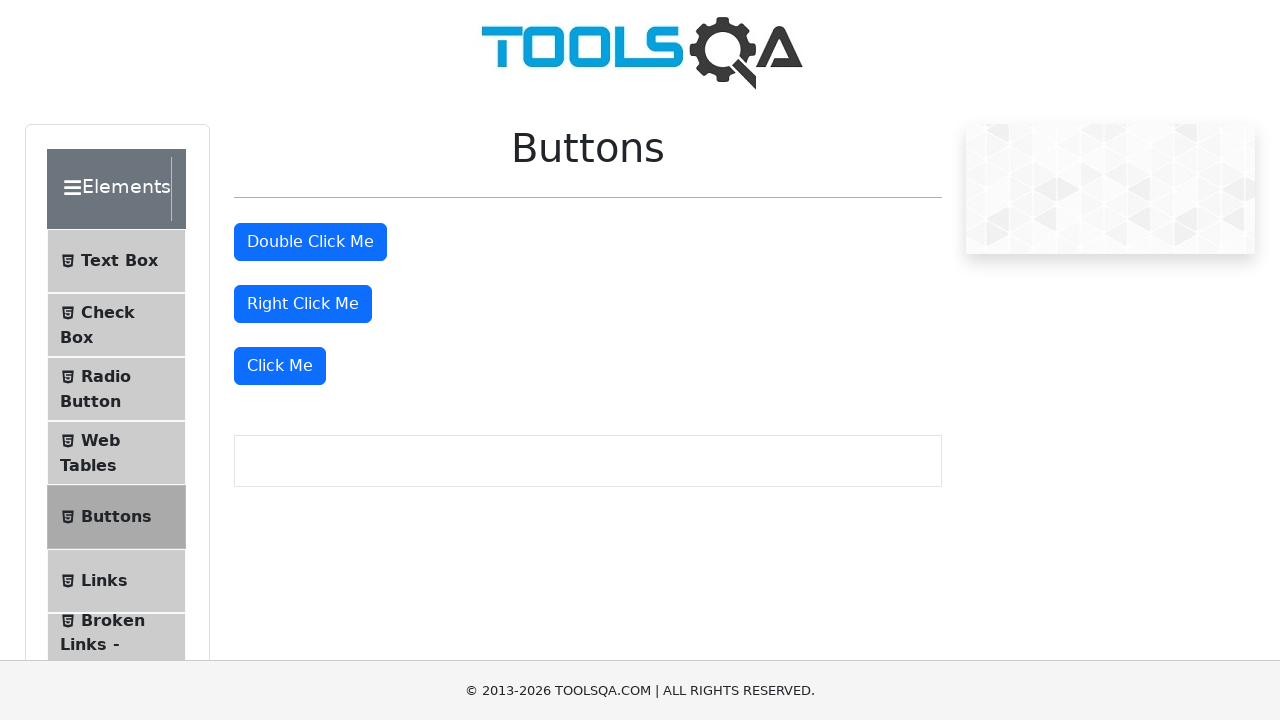

Navigated to https://demoqa.com/buttons
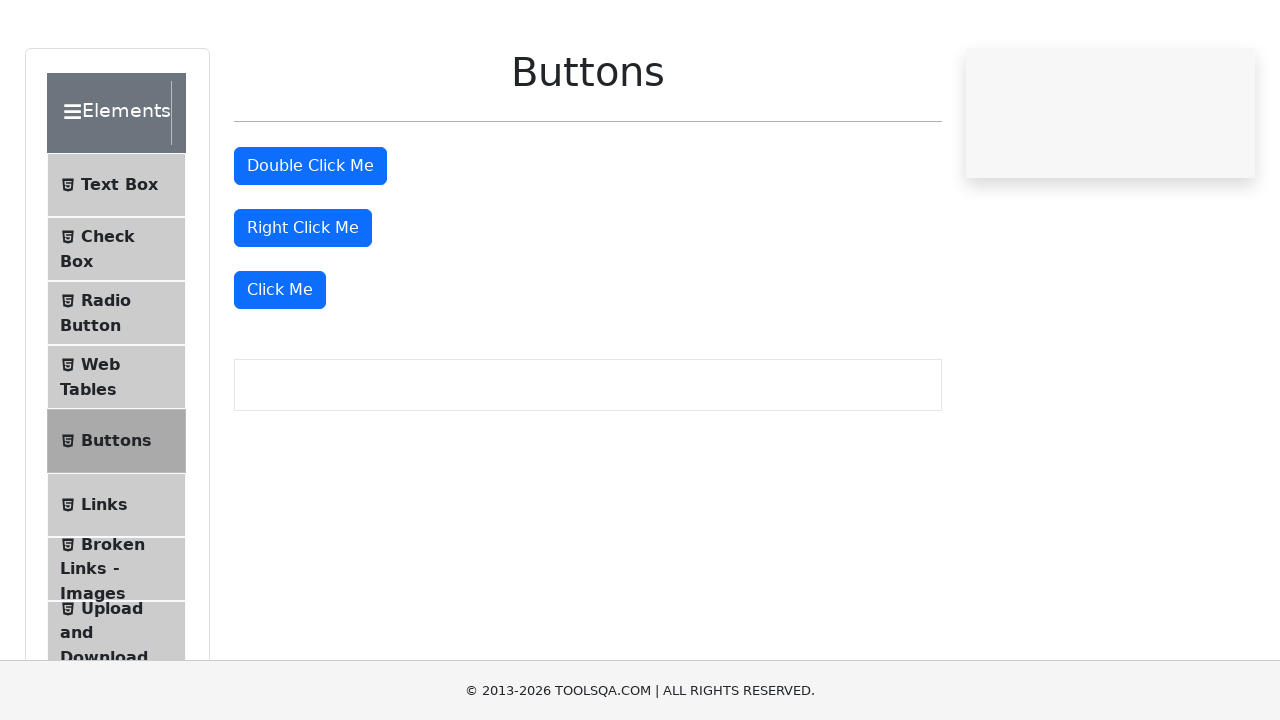

Double-clicked the double click button at (310, 242) on #doubleClickBtn
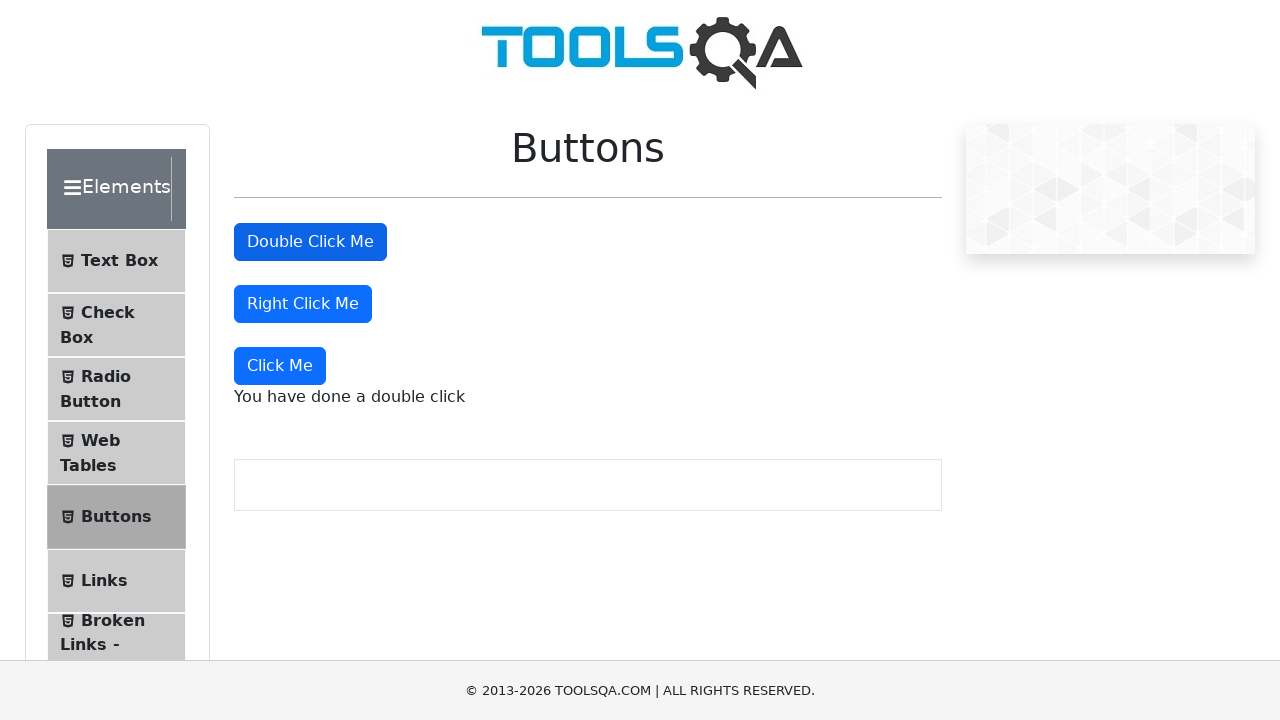

Right-clicked the right click button at (303, 304) on #rightClickBtn
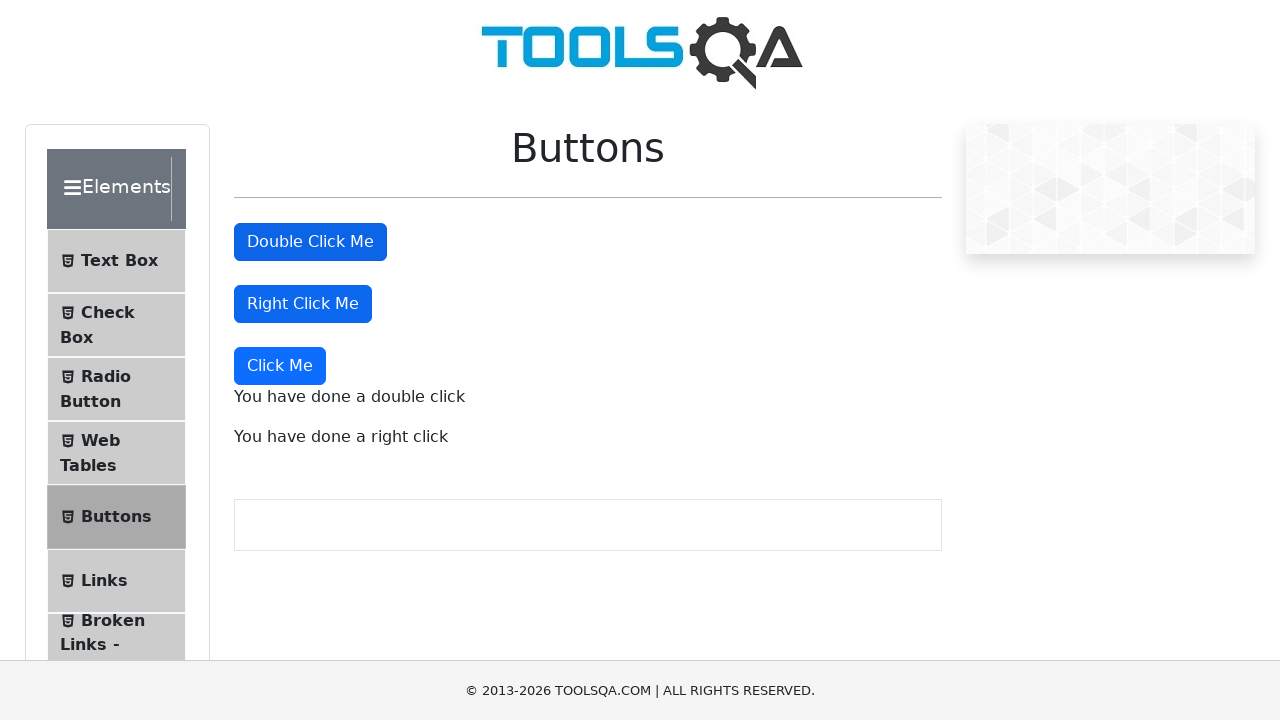

Retrieved double-click message text
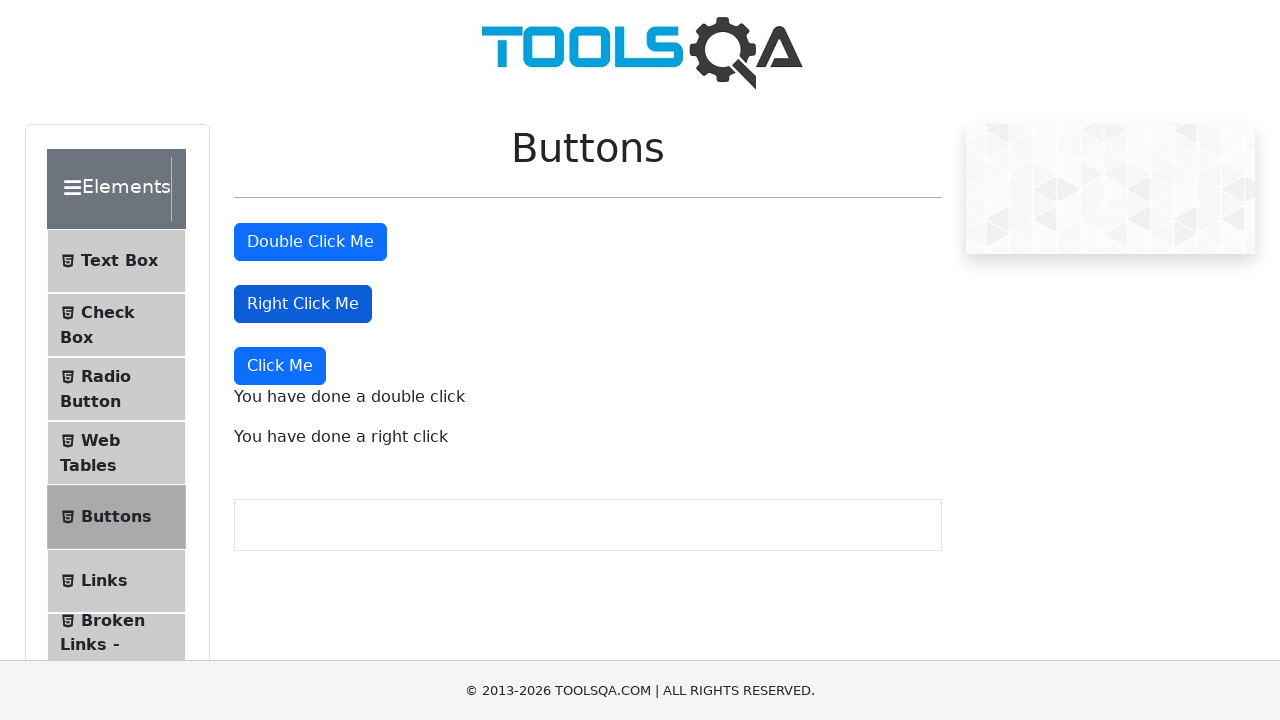

Retrieved right-click message text
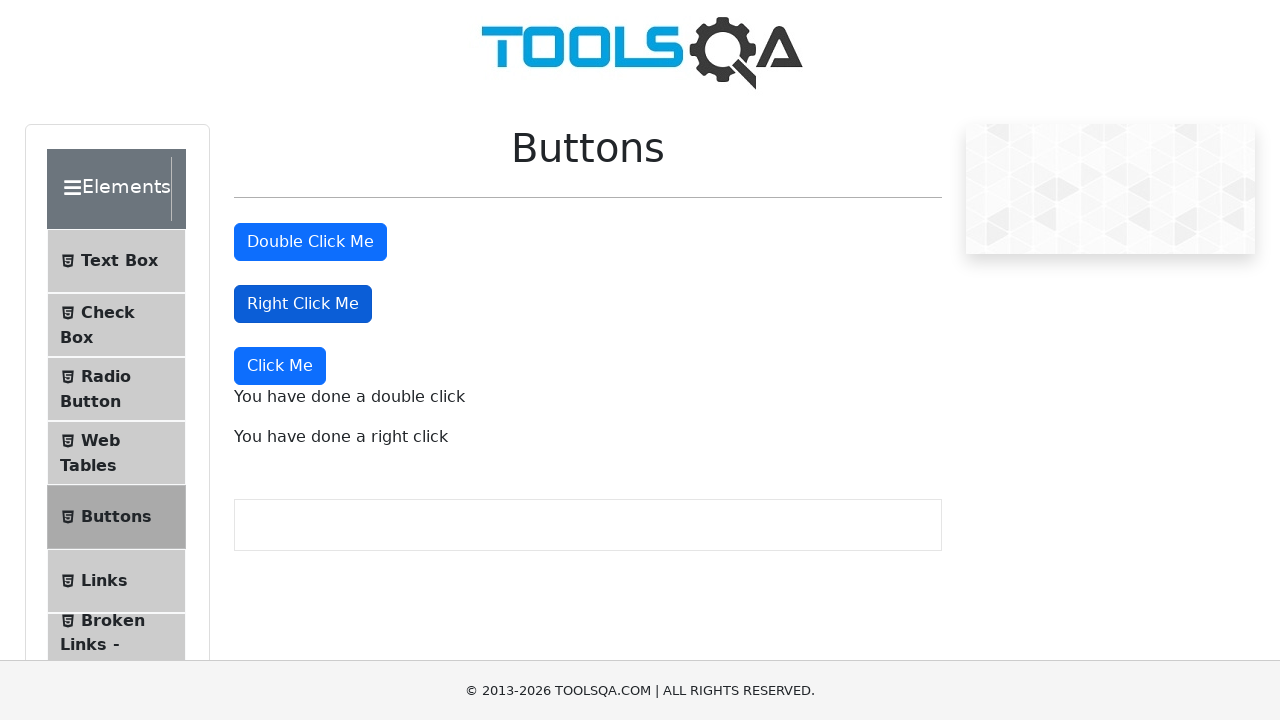

Verified double-click message equals 'You have done a double click'
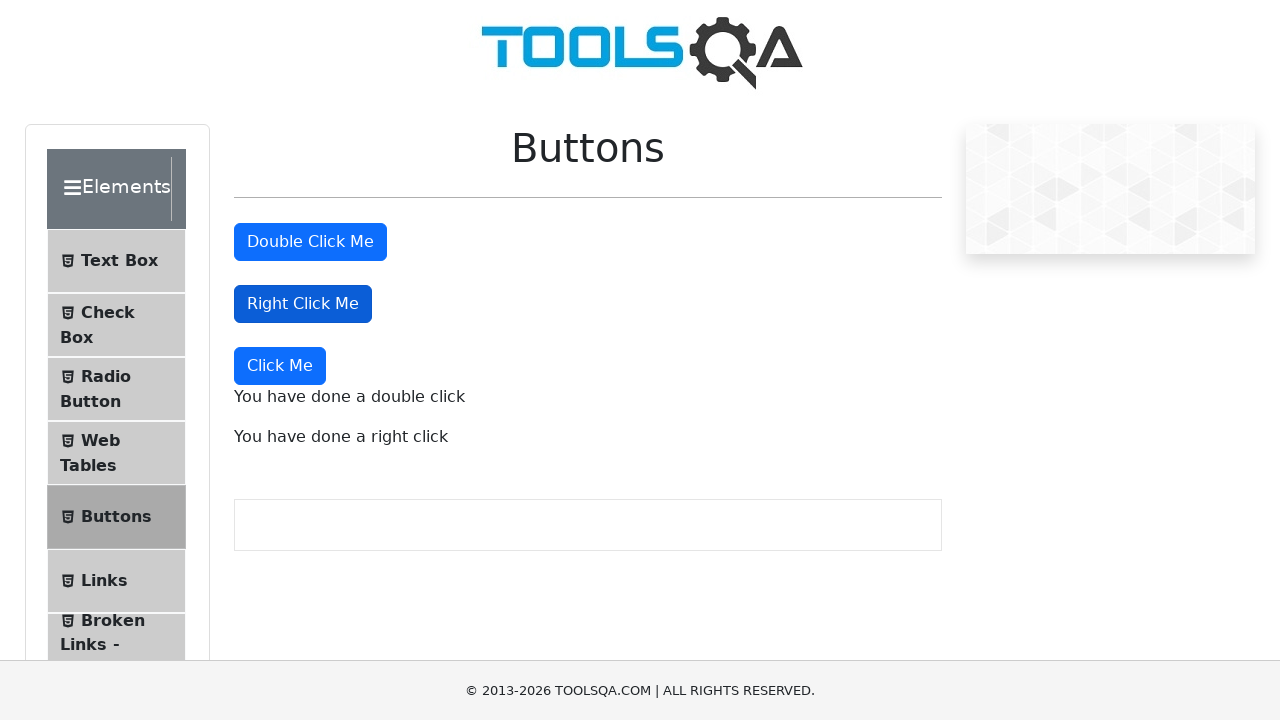

Verified right-click message equals 'You have done a right click'
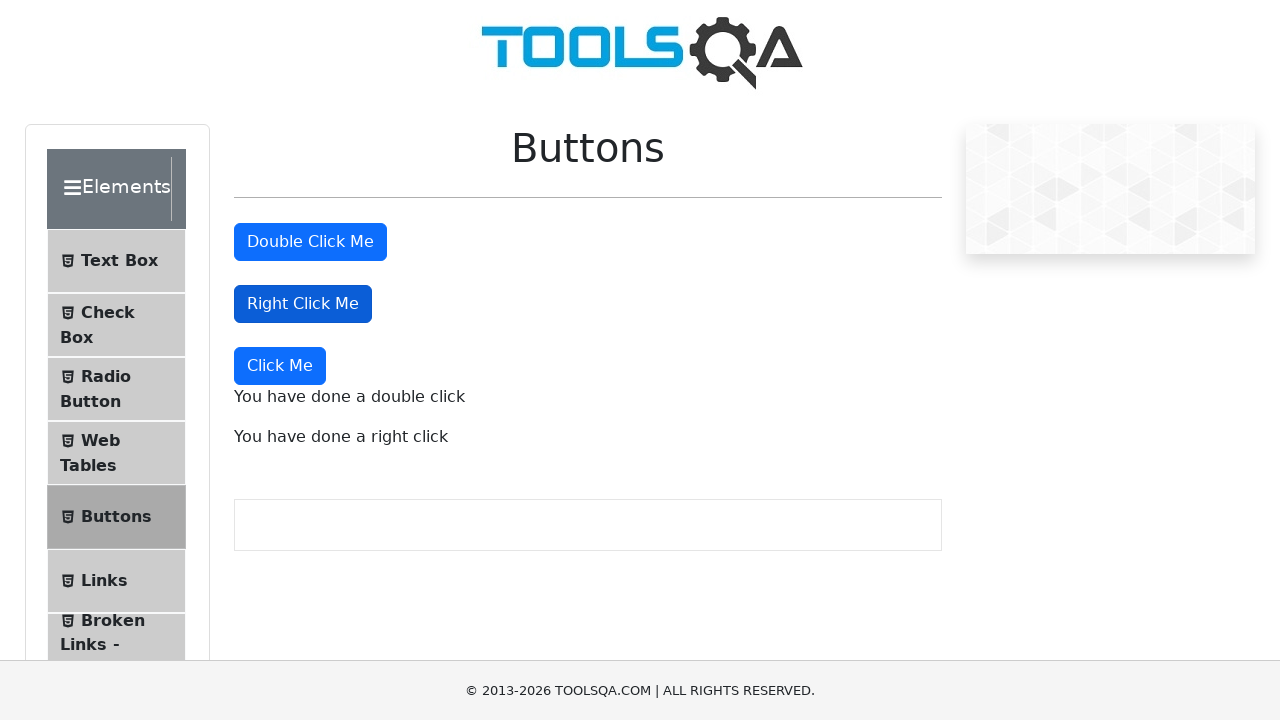

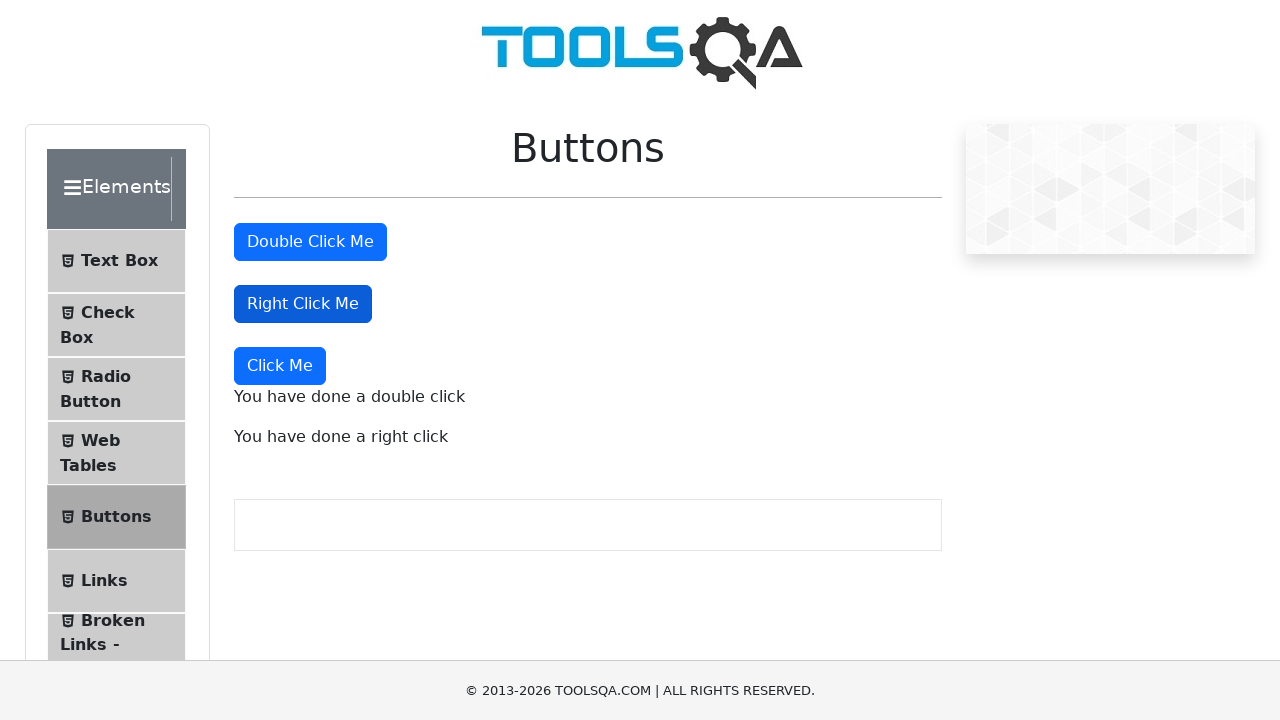